Tests page load performance by navigating to CogniFit homepage and waiting for the DOM content to load, verifying it loads within an acceptable time threshold.

Starting URL: https://www.cognifit.com/

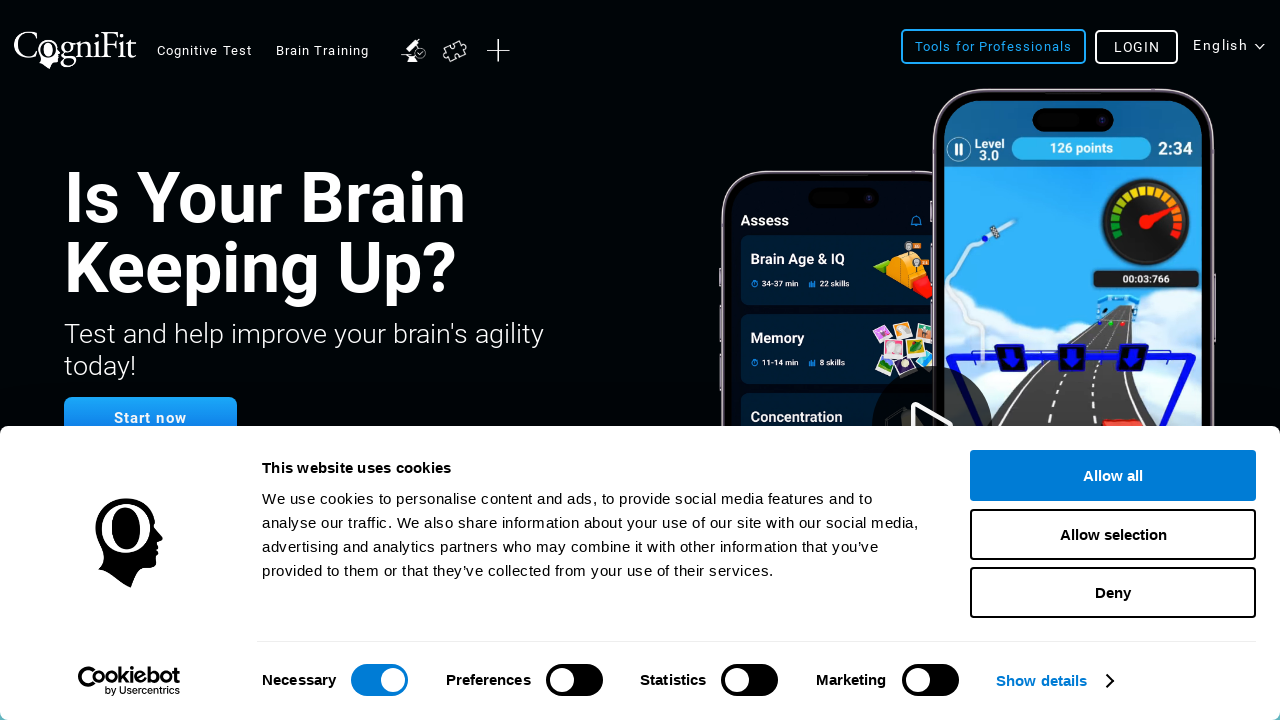

DOM content fully loaded on CogniFit homepage
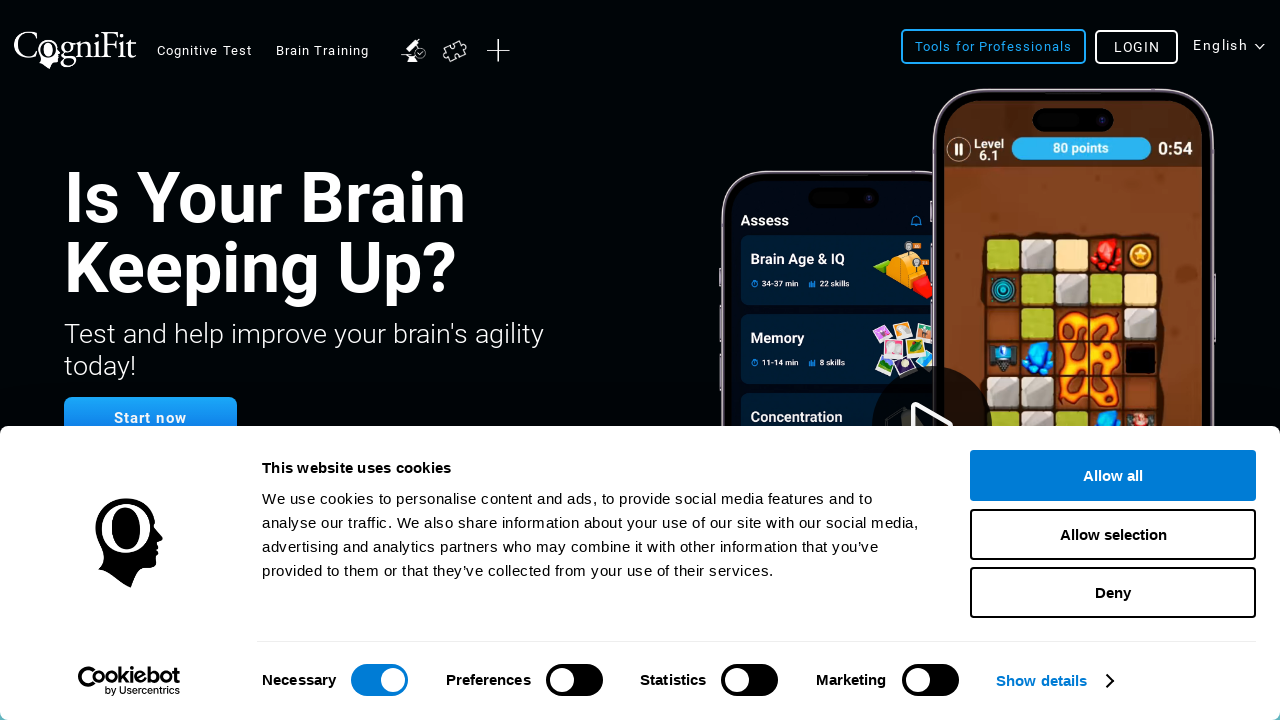

Body element is visible, page load performance test complete
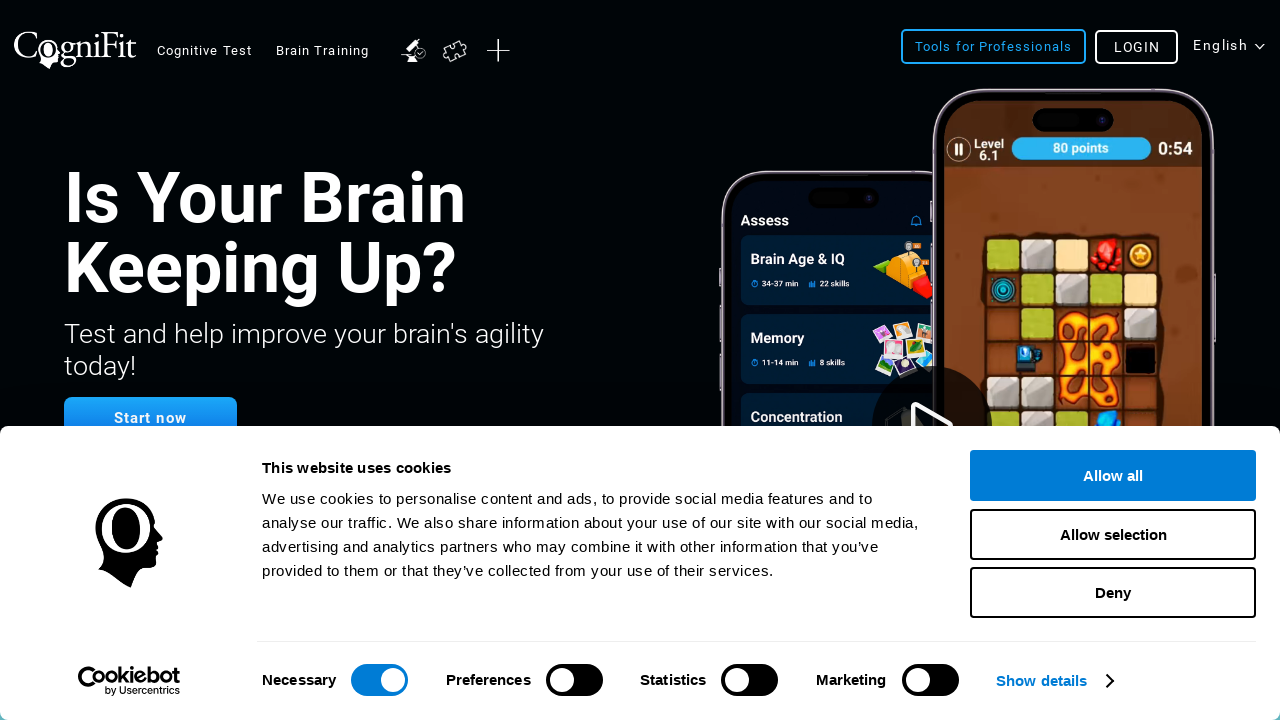

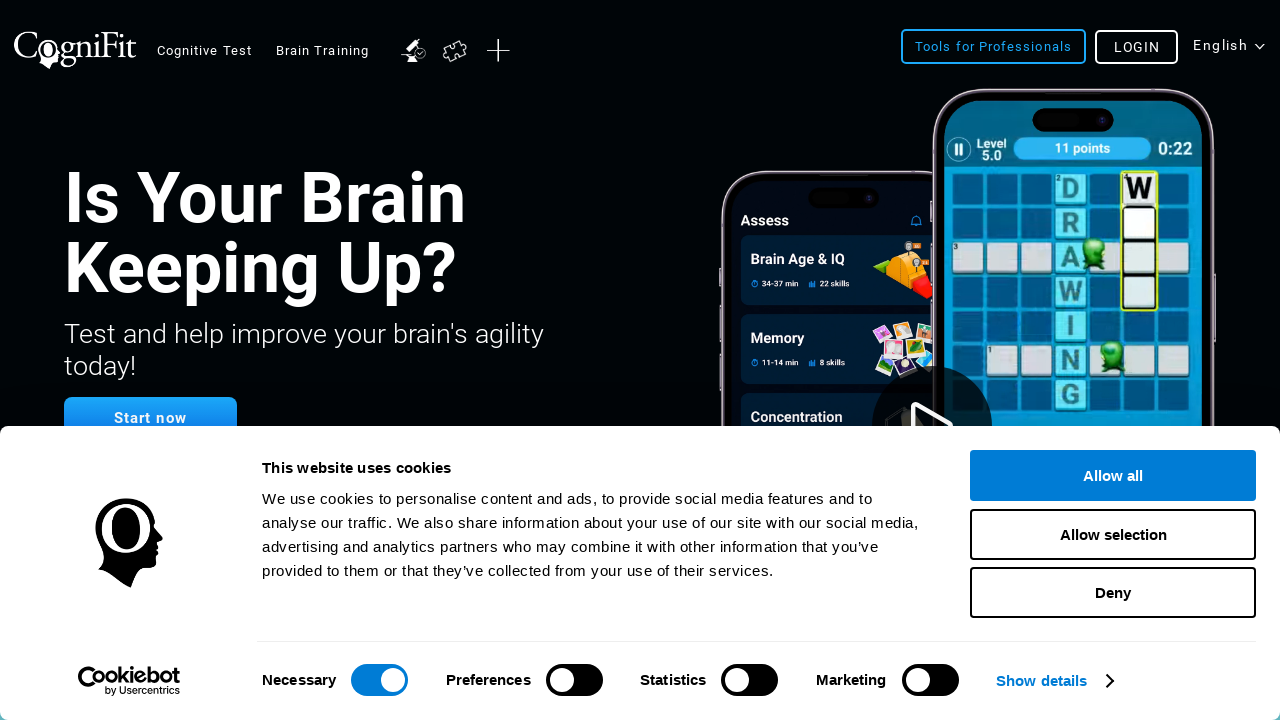